Tests button click interactions on demoqa.com including double-click, right-click, and regular click, then verifies the confirmation messages appear correctly.

Starting URL: https://demoqa.com/buttons

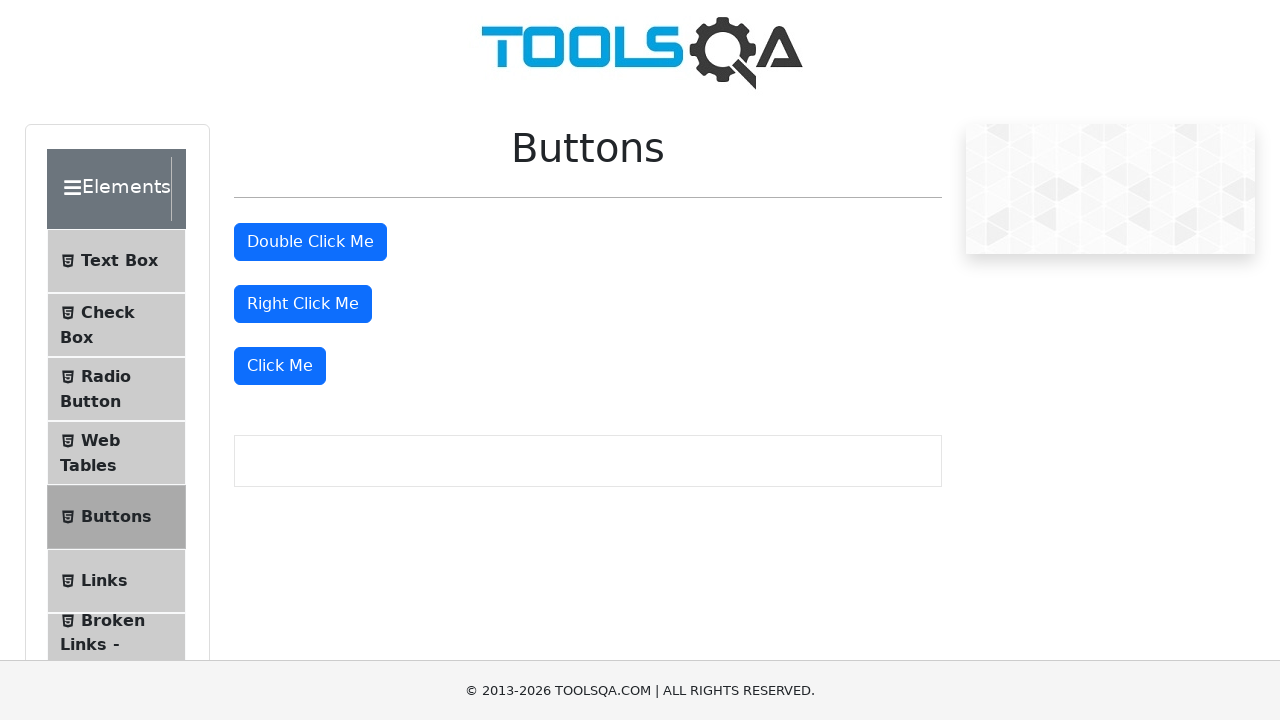

Double-clicked the double-click button at (310, 242) on #doubleClickBtn
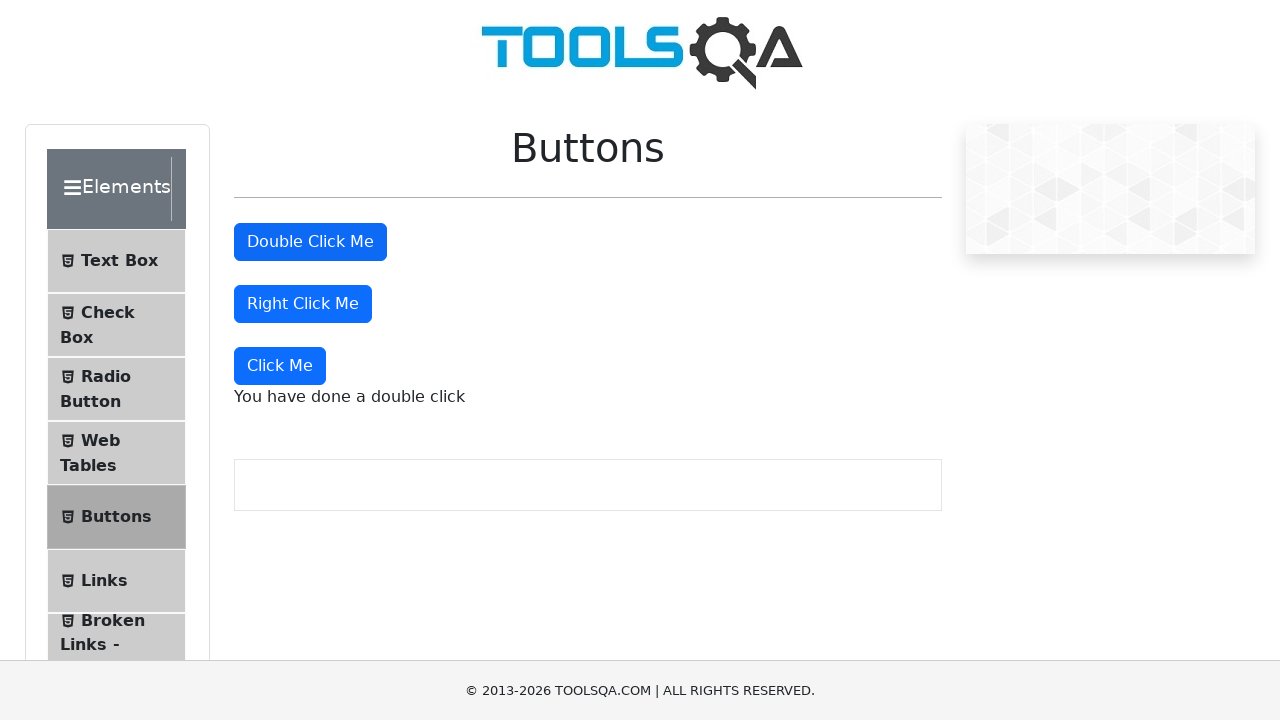

Waited for double-click confirmation message to appear
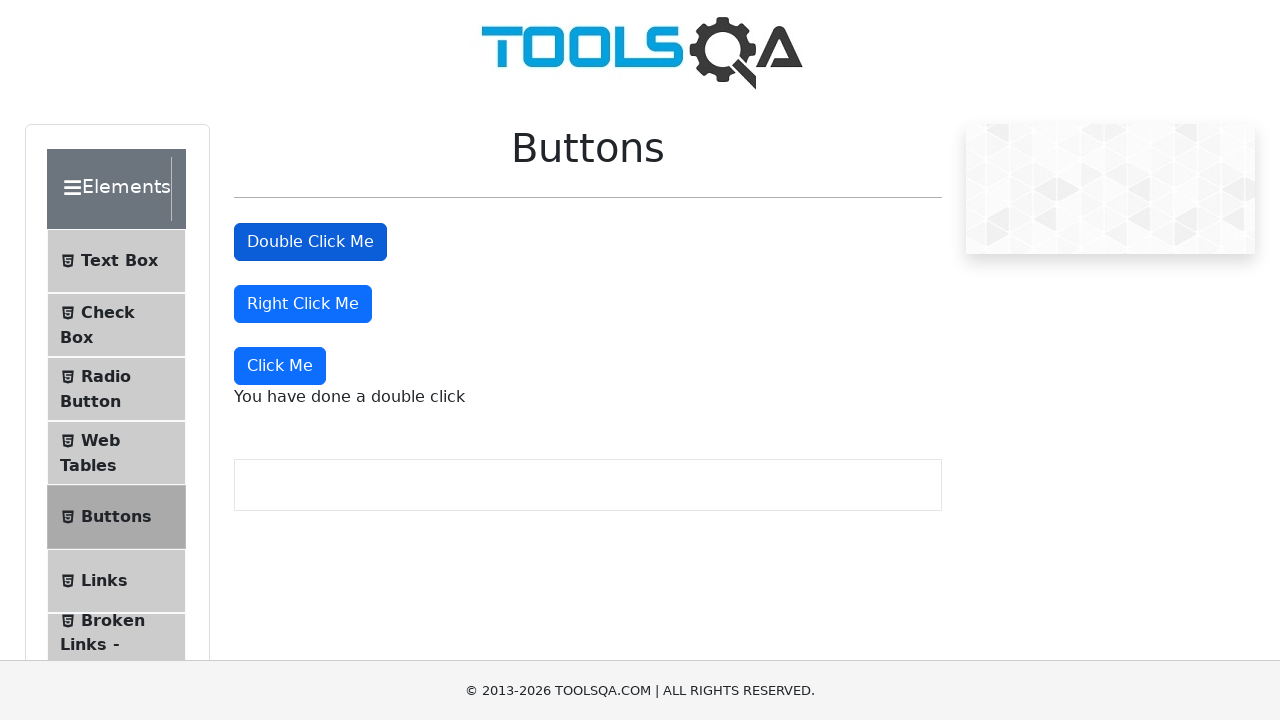

Retrieved double-click message text: 'You have done a double click'
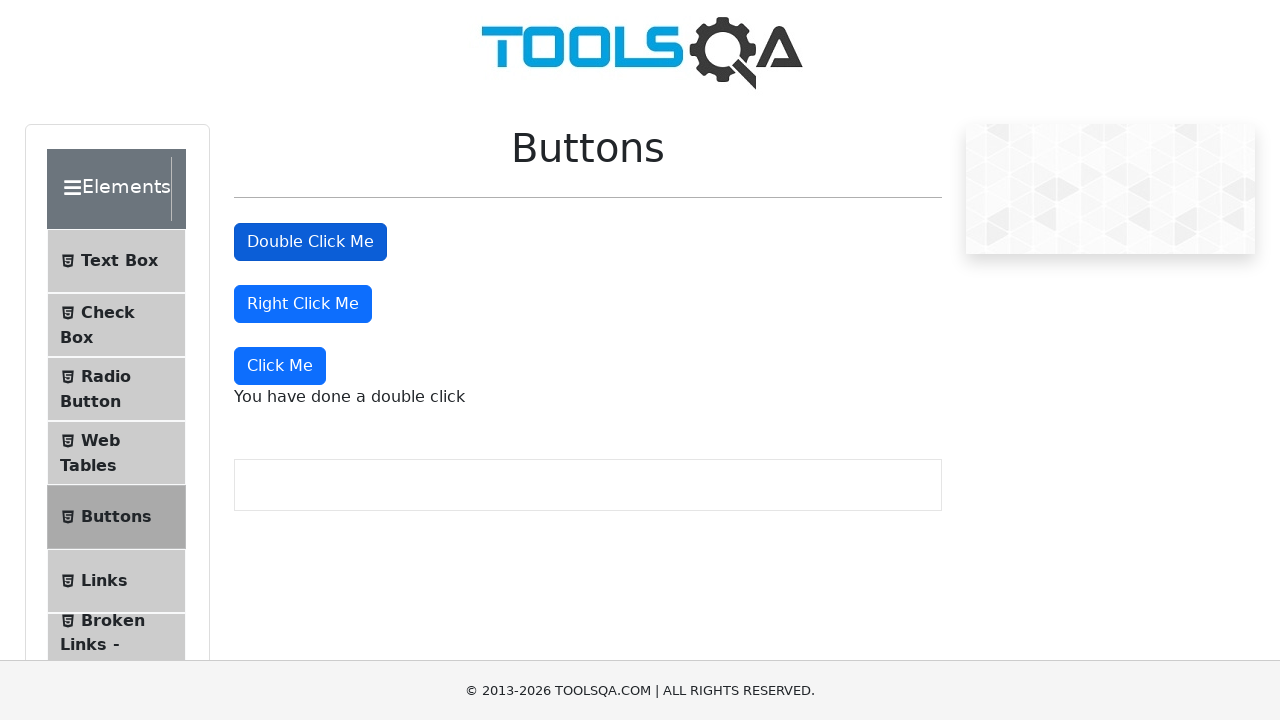

Verified double-click confirmation message is correct
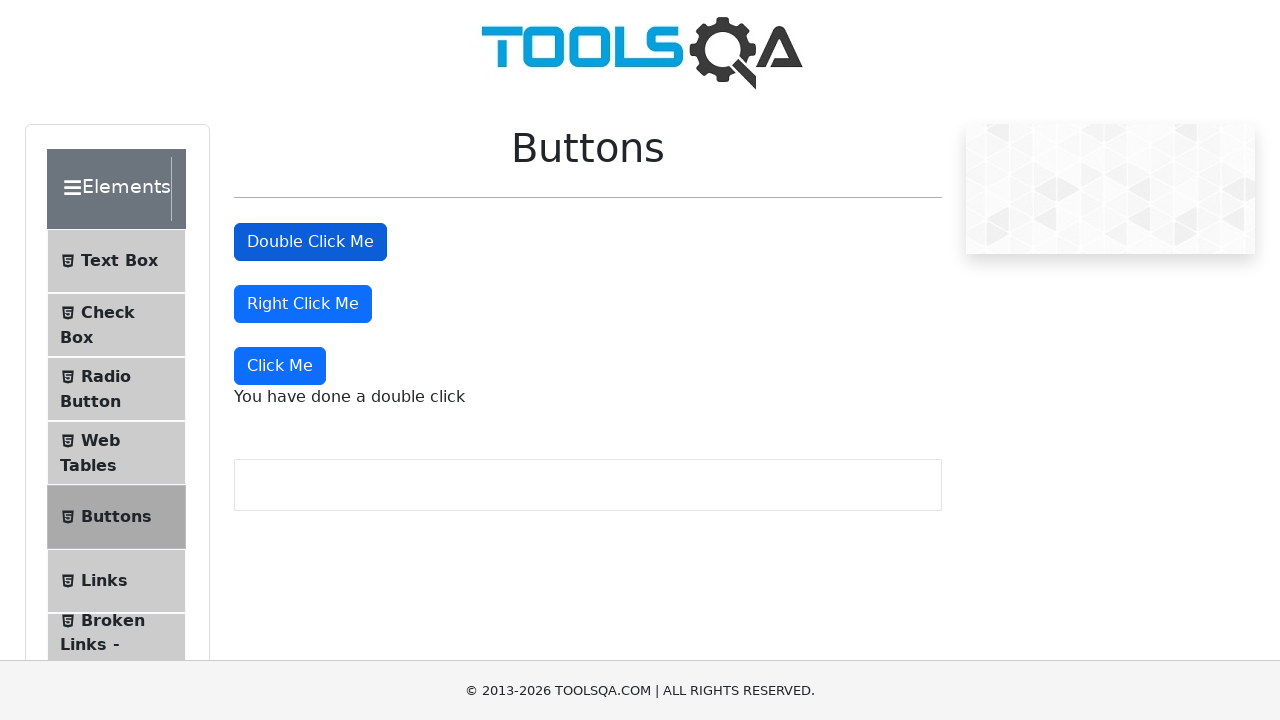

Right-clicked the right-click button at (303, 304) on #rightClickBtn
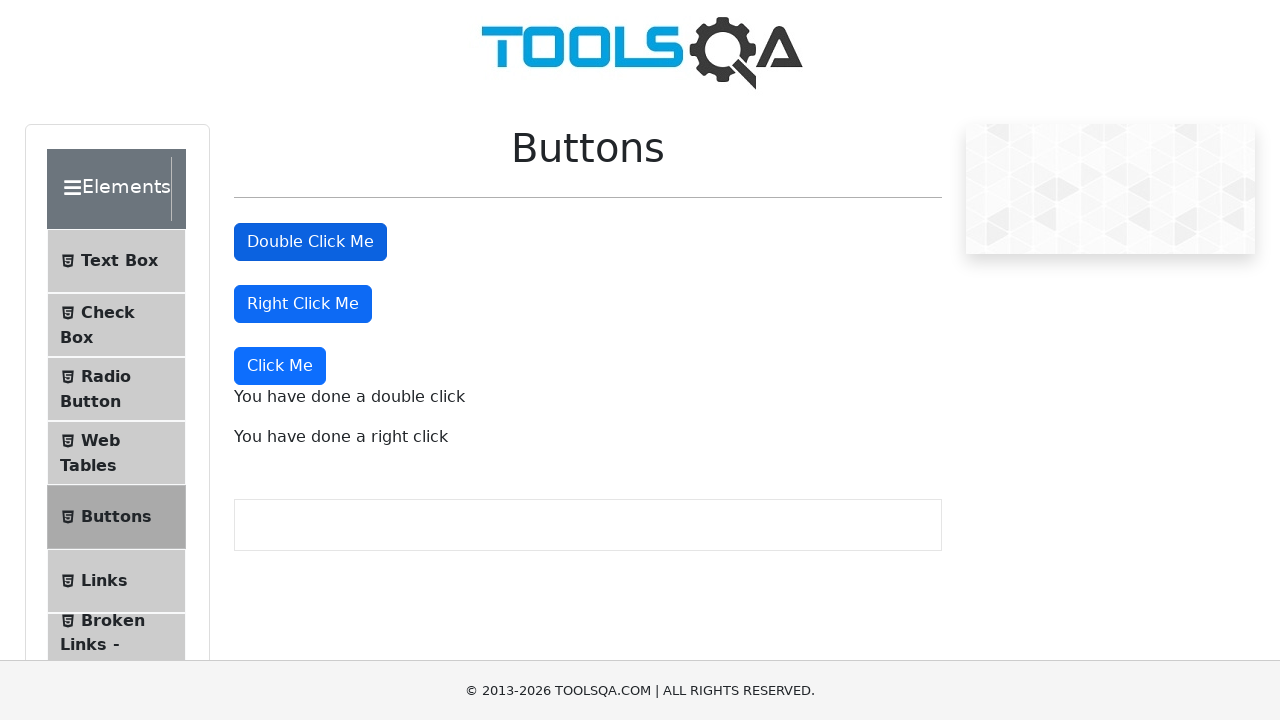

Waited for right-click confirmation message to appear
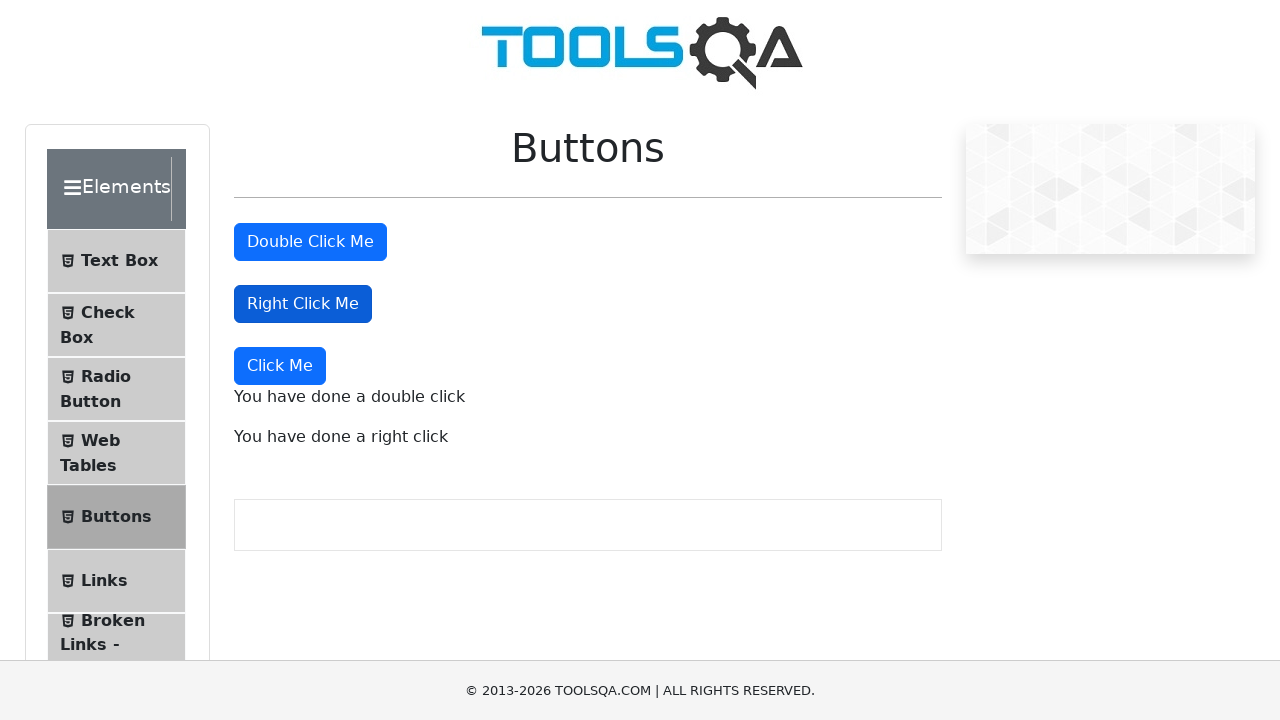

Retrieved right-click message text: 'You have done a right click'
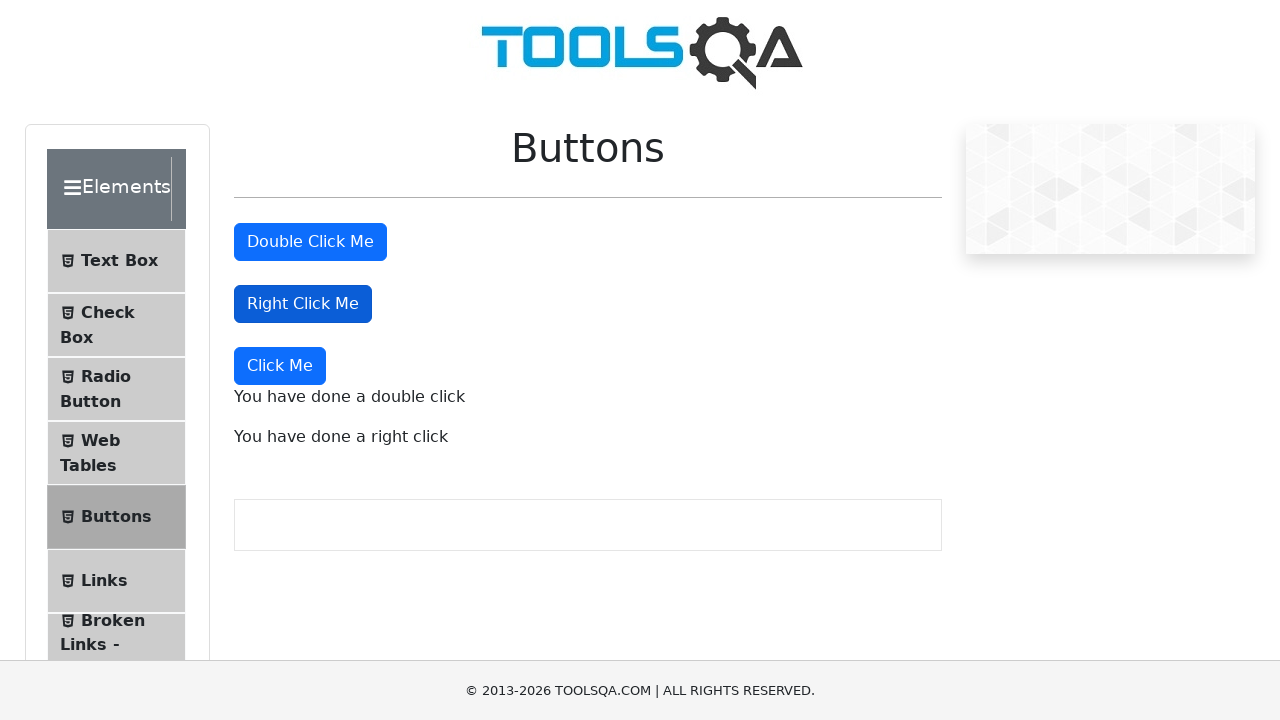

Verified right-click confirmation message is correct
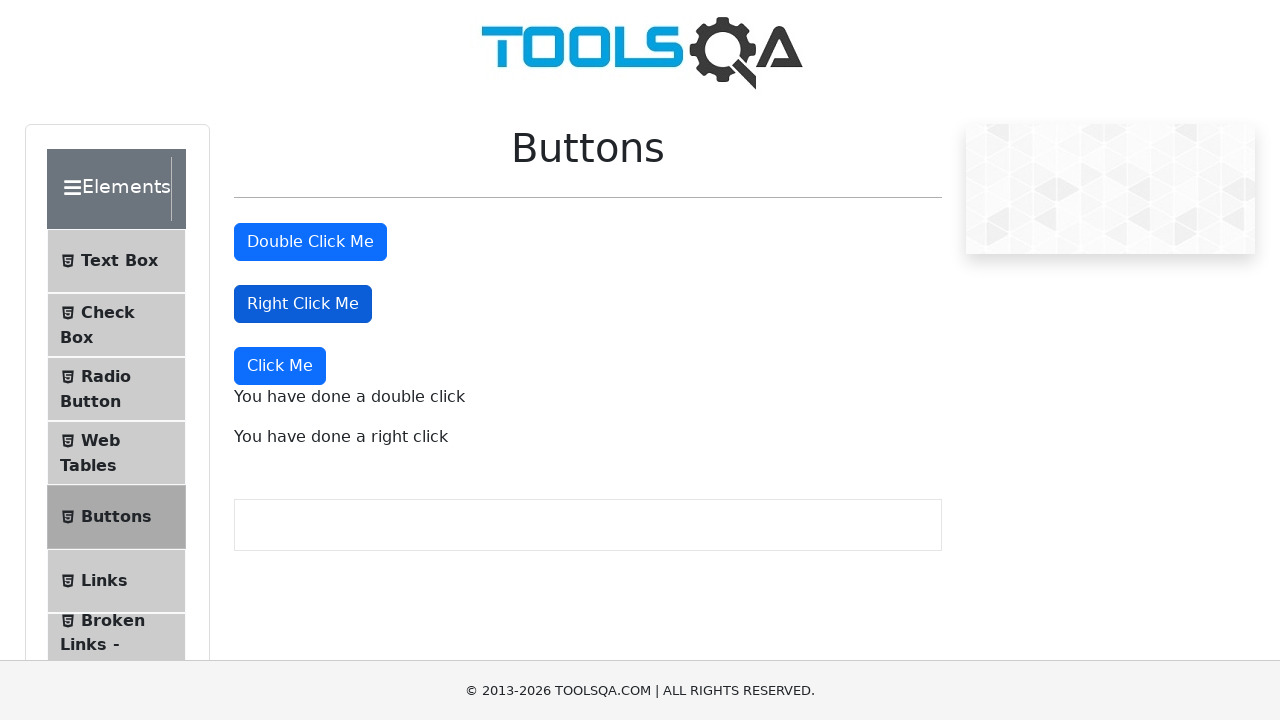

Clicked the dynamic click button with text 'Click Me' at (280, 366) on xpath=//button[text()='Click Me']
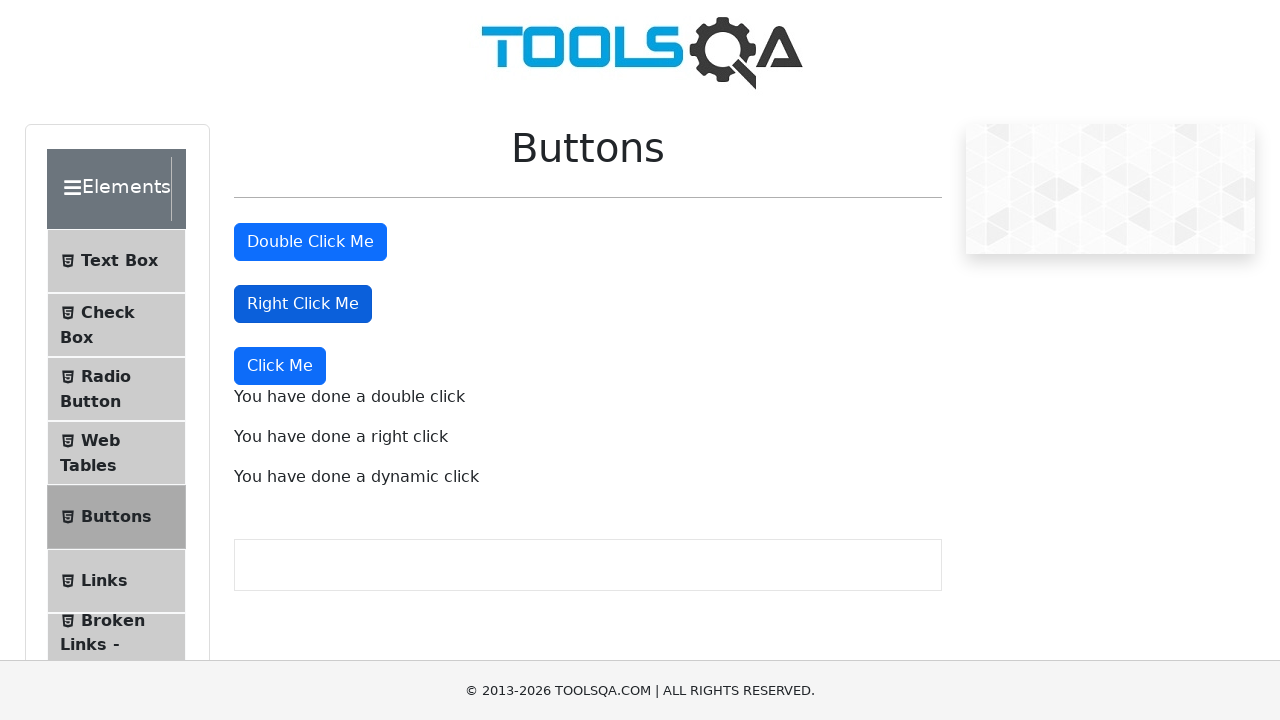

Waited for dynamic-click confirmation message to appear
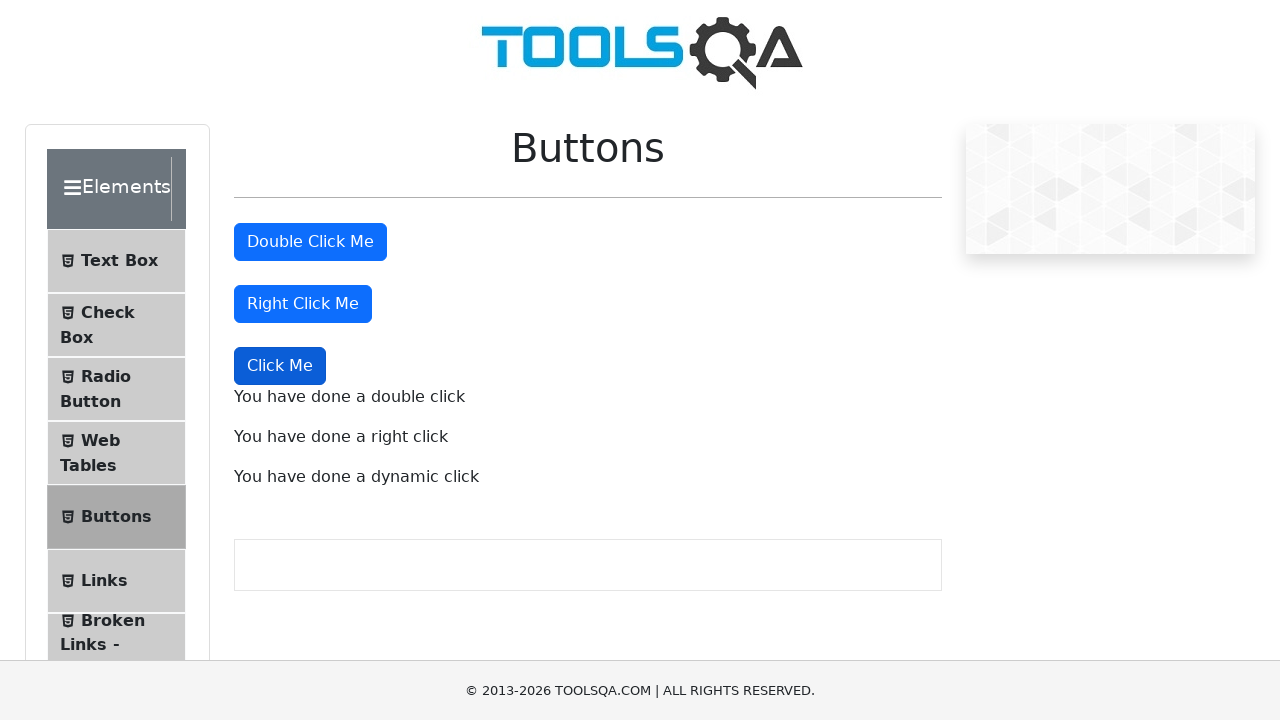

Retrieved dynamic-click message text: 'You have done a dynamic click'
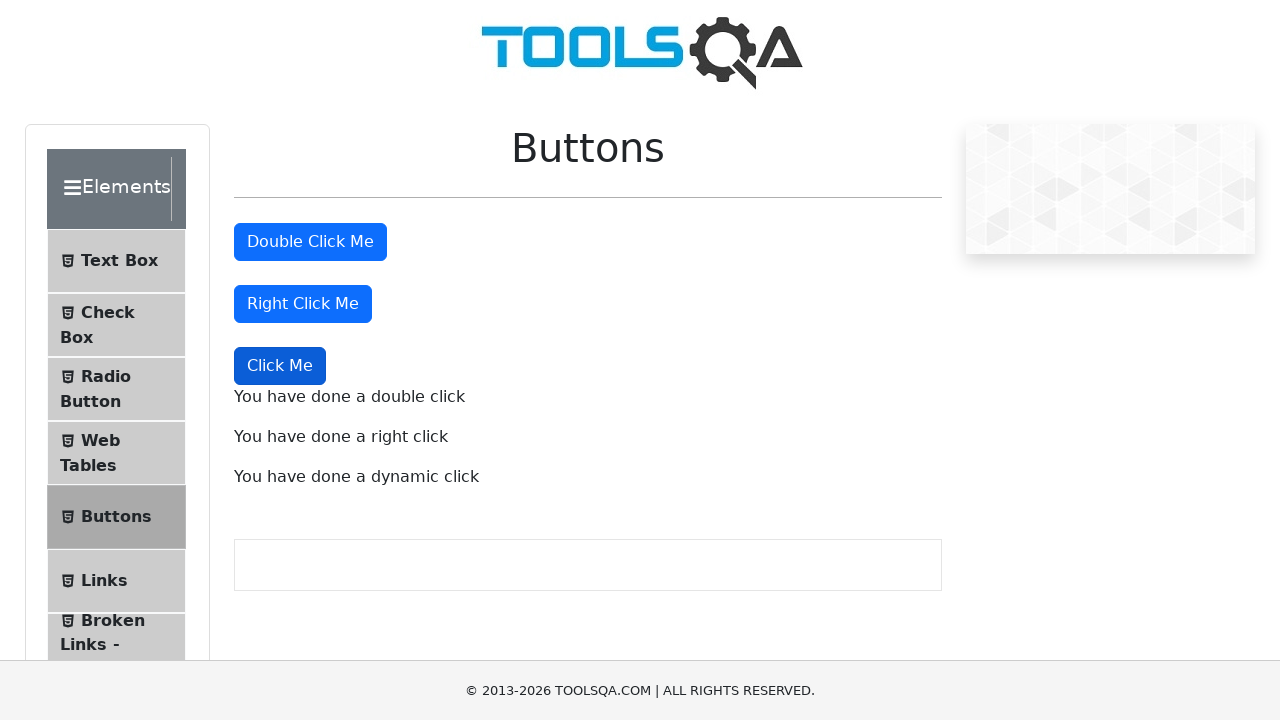

Verified dynamic-click confirmation message is correct
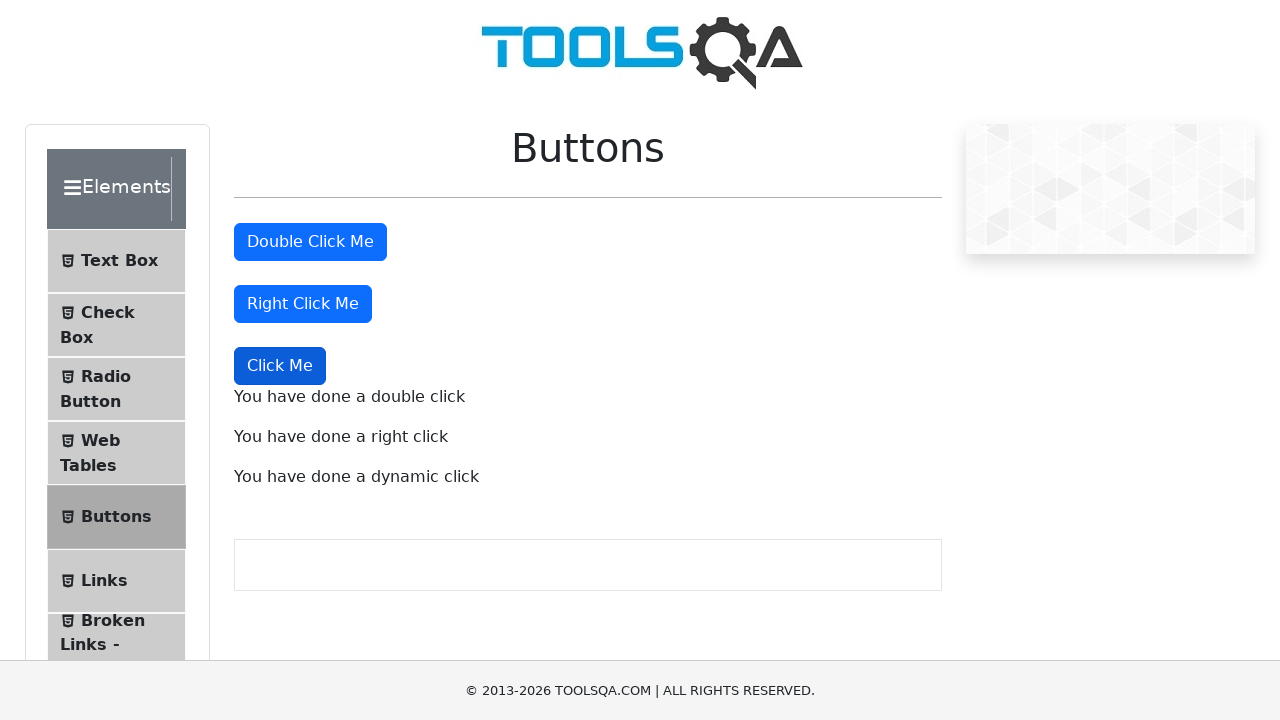

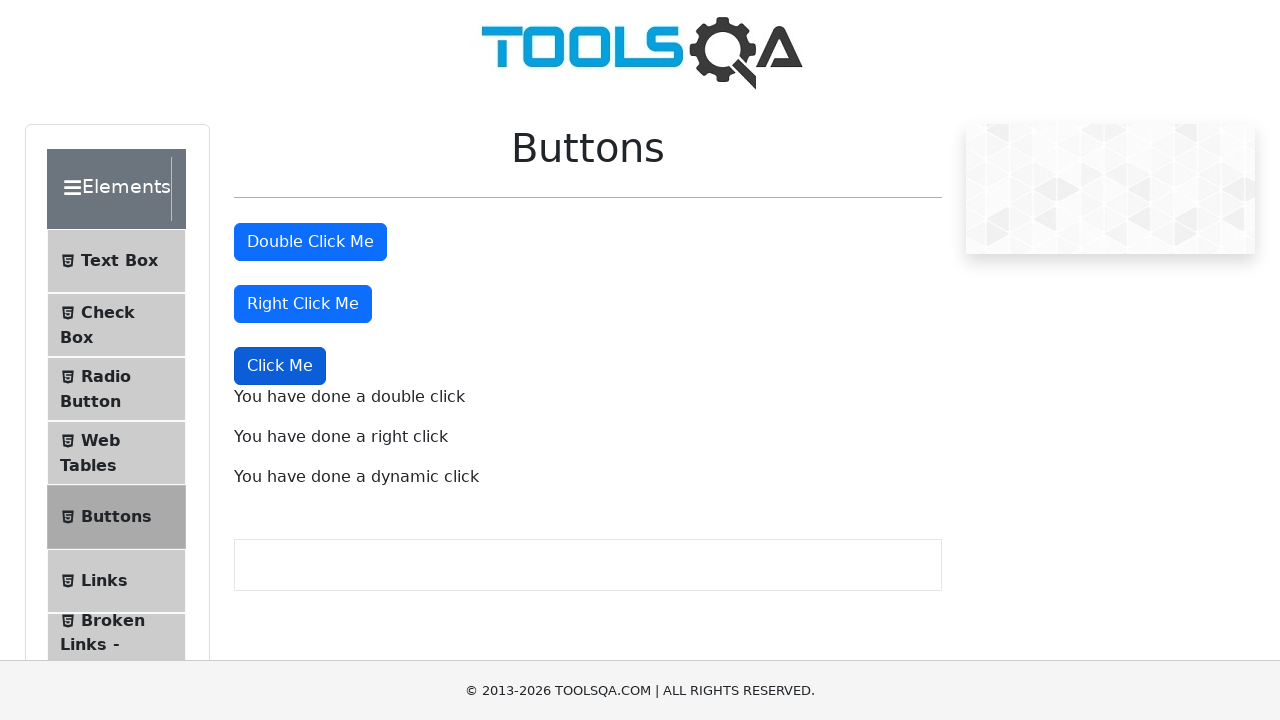